Tests JavaScript prompt alert handling by switching to an iframe, triggering a prompt dialog, entering text, and accepting it

Starting URL: https://www.w3schools.com/jsref/tryit.asp?filename=tryjsref_prompt

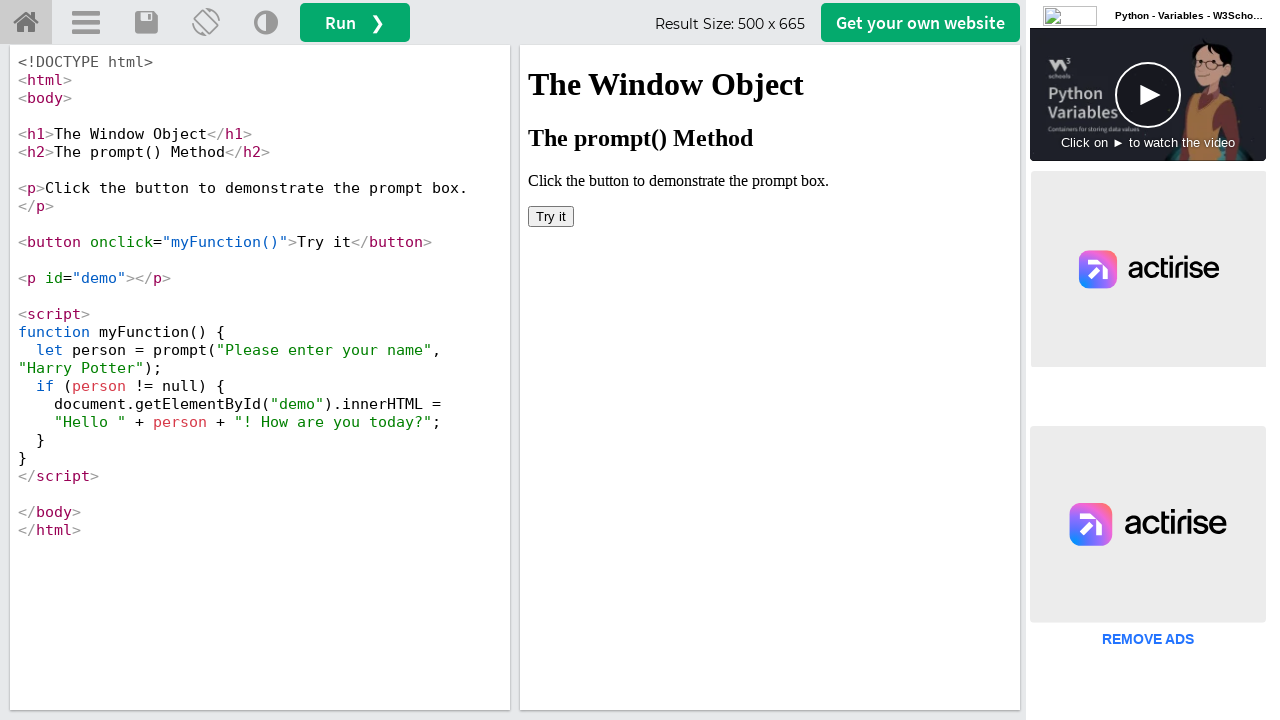

Located iframe#iframeResult for demo content
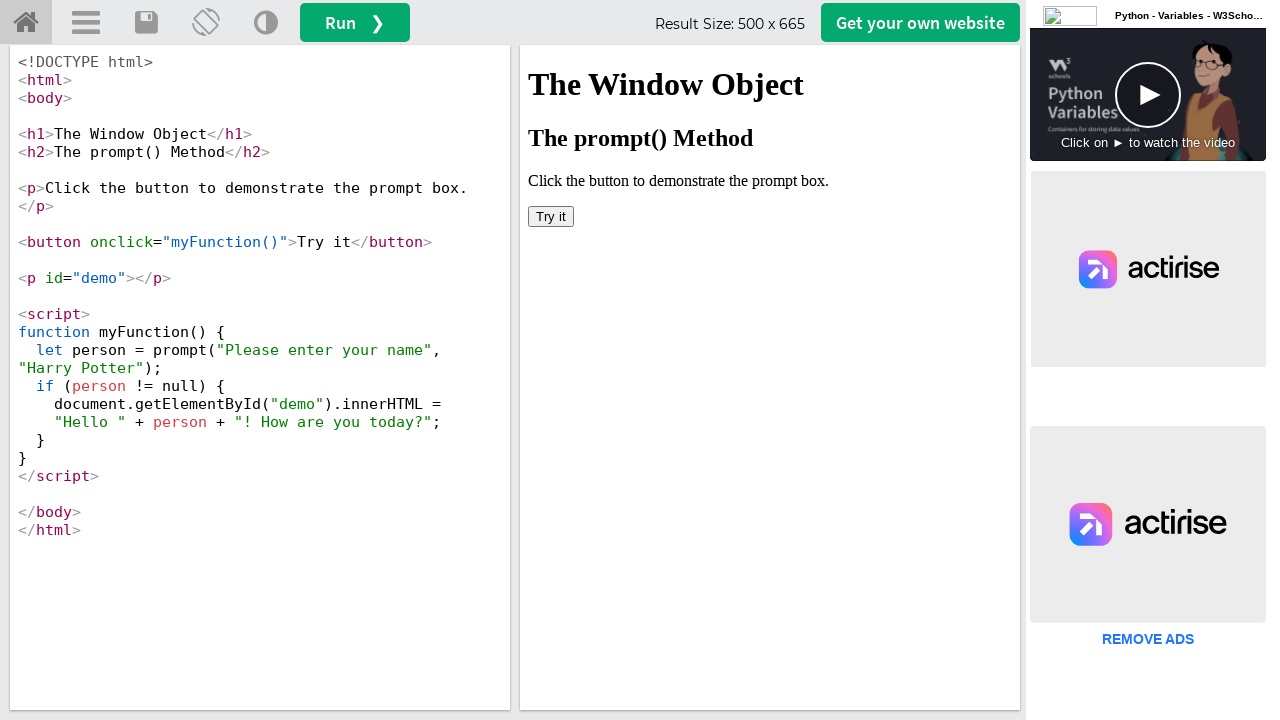

Clicked button with onclick='myFunction()' to trigger prompt dialog at (551, 216) on iframe#iframeResult >> nth=0 >> internal:control=enter-frame >> xpath=//*[@oncli
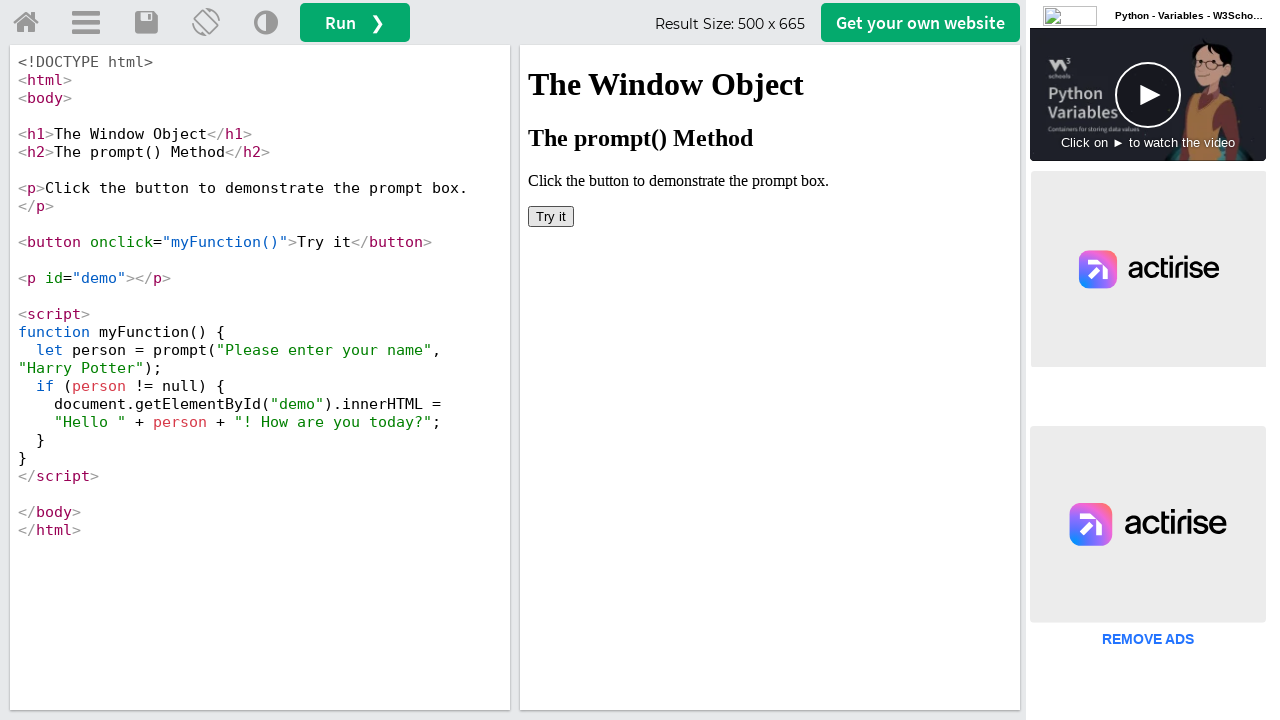

Set up dialog handler to accept prompt with text 'Hello! Friend'
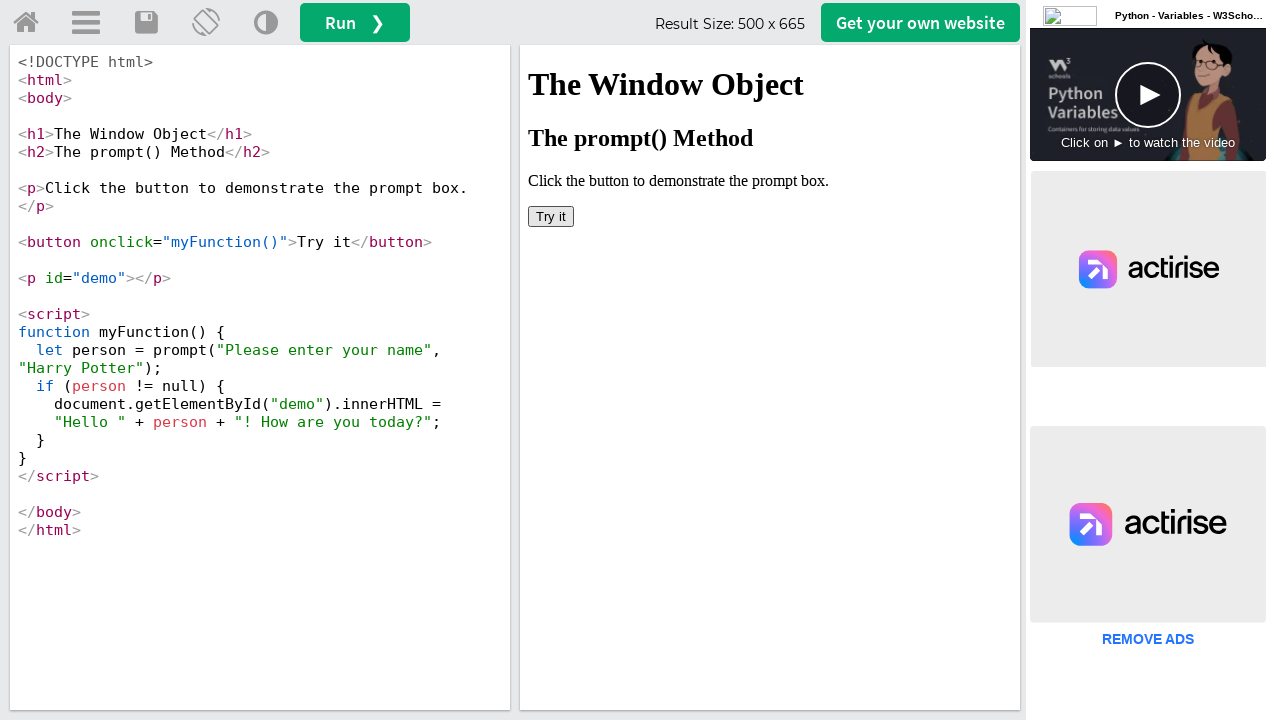

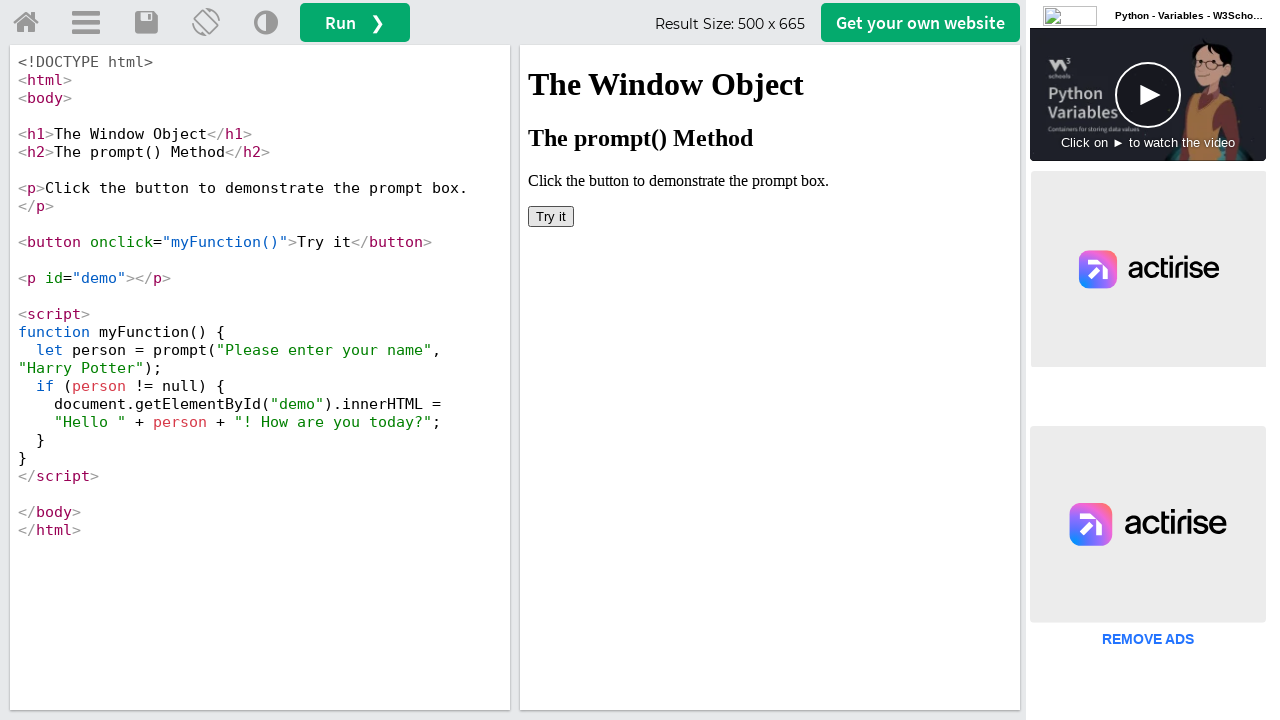